Navigates to a practice page and interacts with a web table to extract row and column information

Starting URL: http://qaclickacademy.com/practice.php

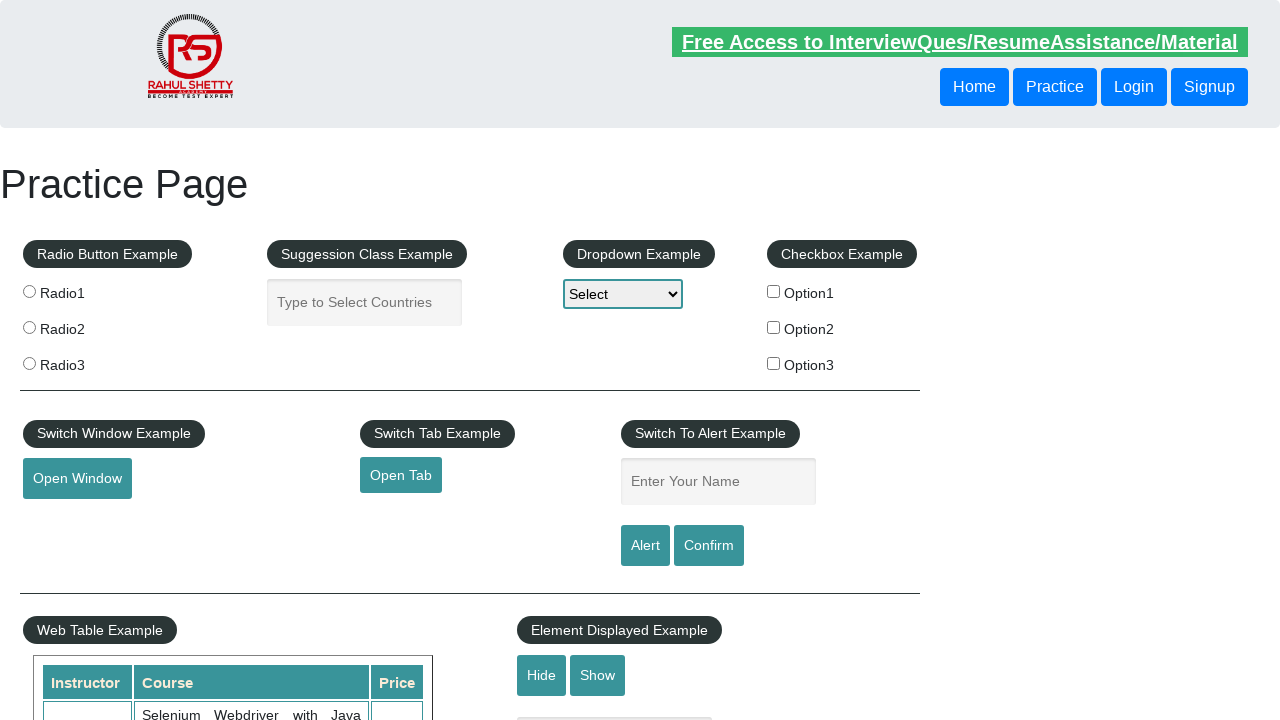

Waited for web table with ID 'product' to be present
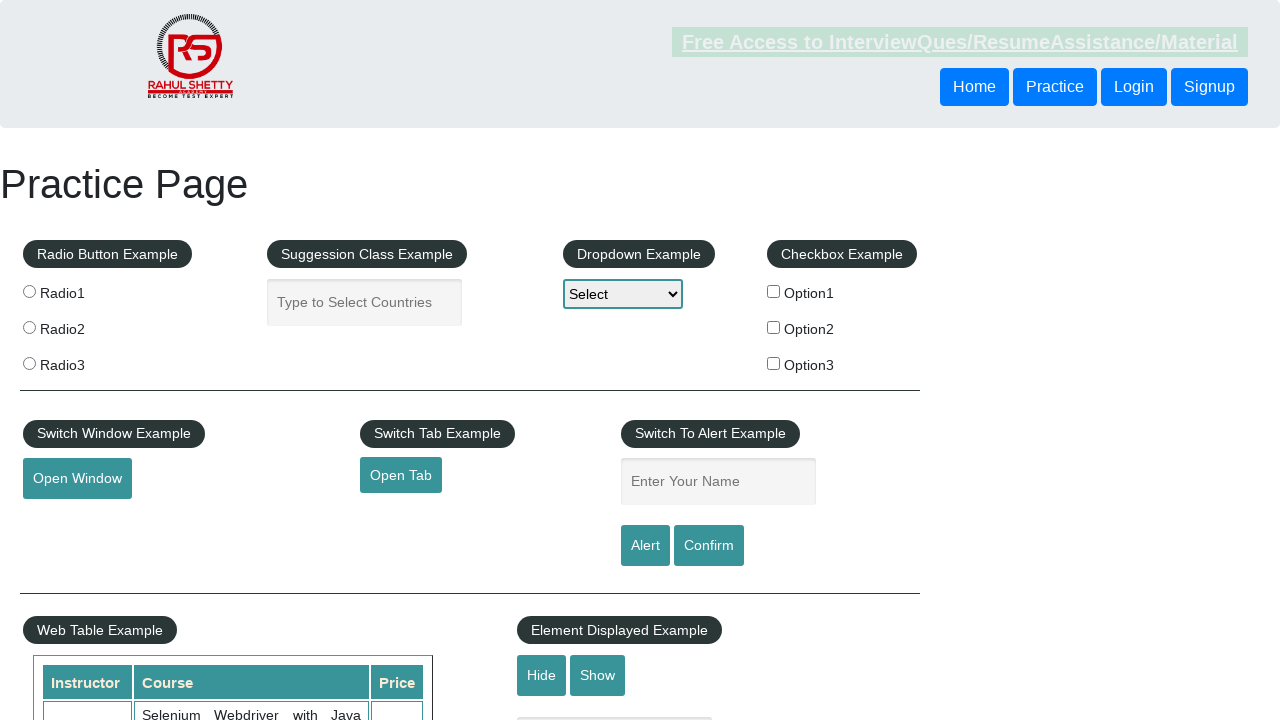

Located the web table element
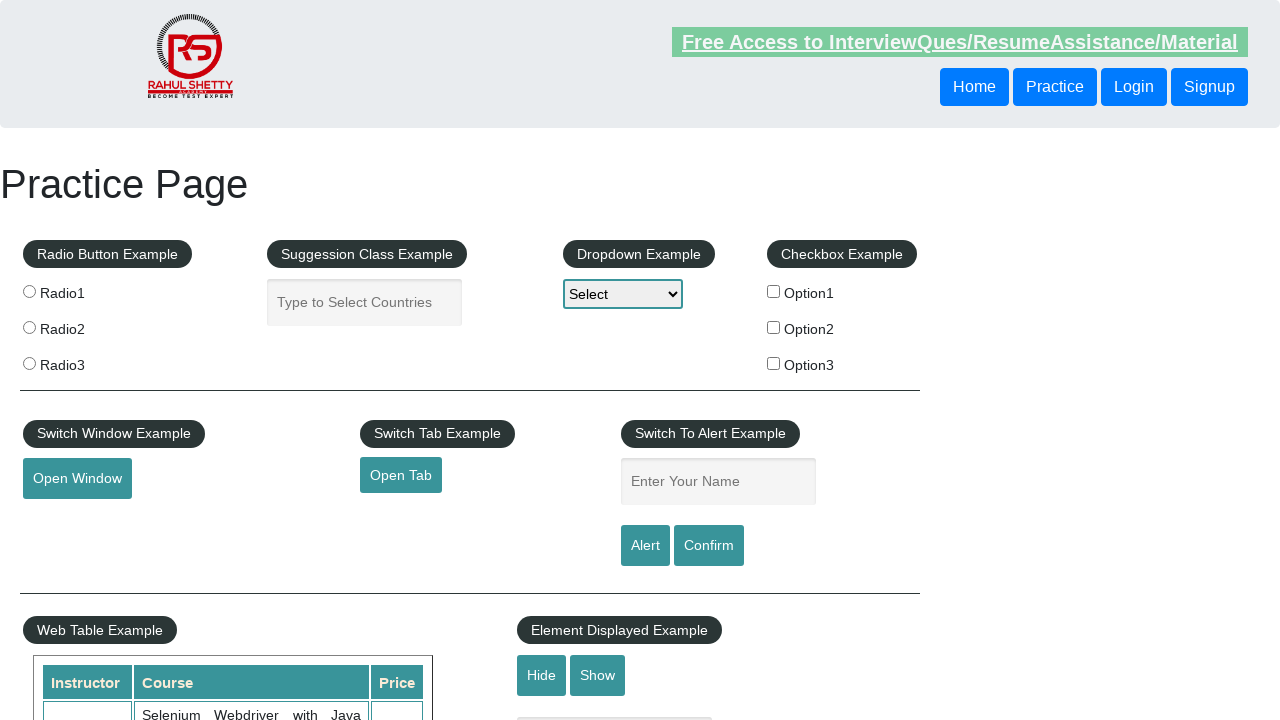

Retrieved all table rows - found 21 rows
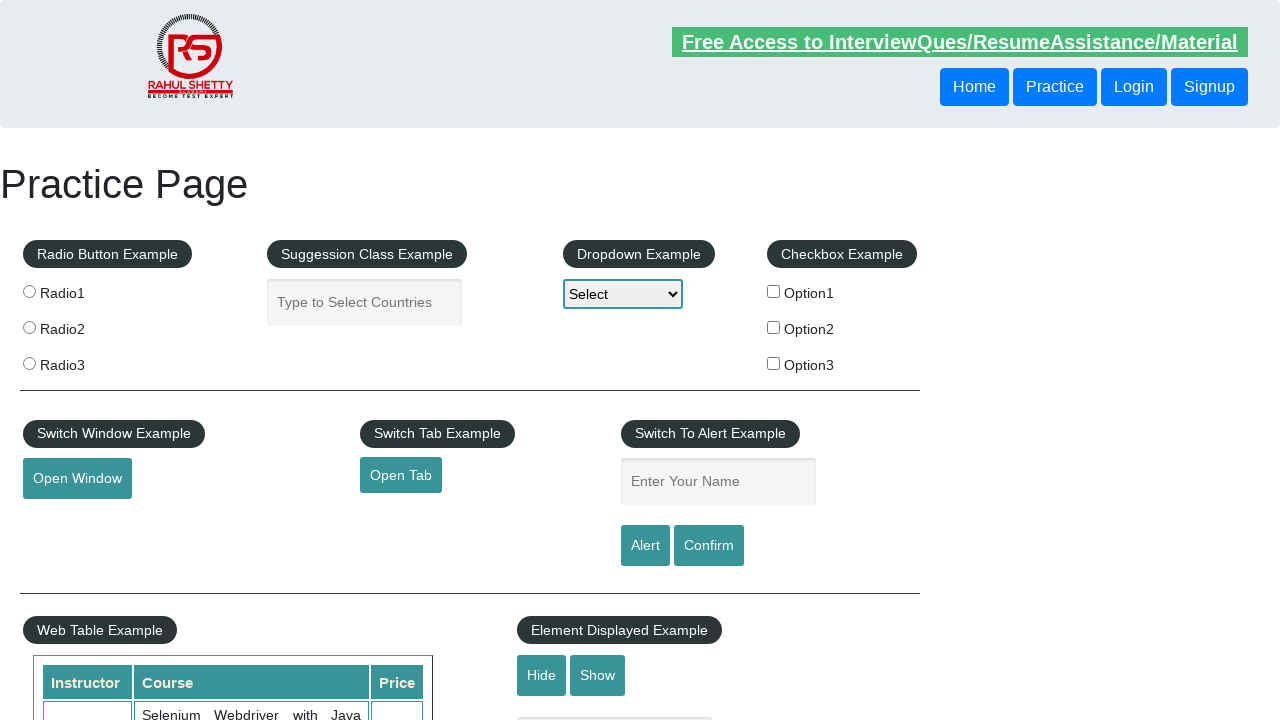

Retrieved table headers from first row - found 3 columns
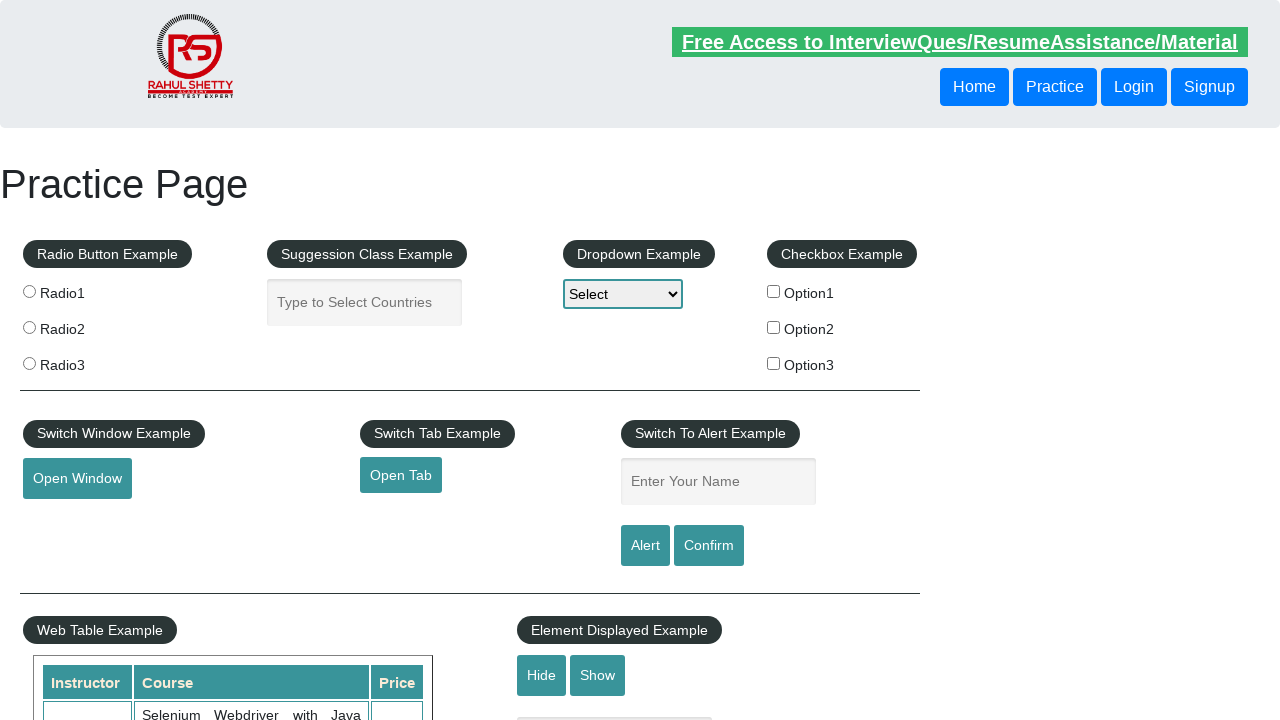

Retrieved cells from third row - found 3 cells
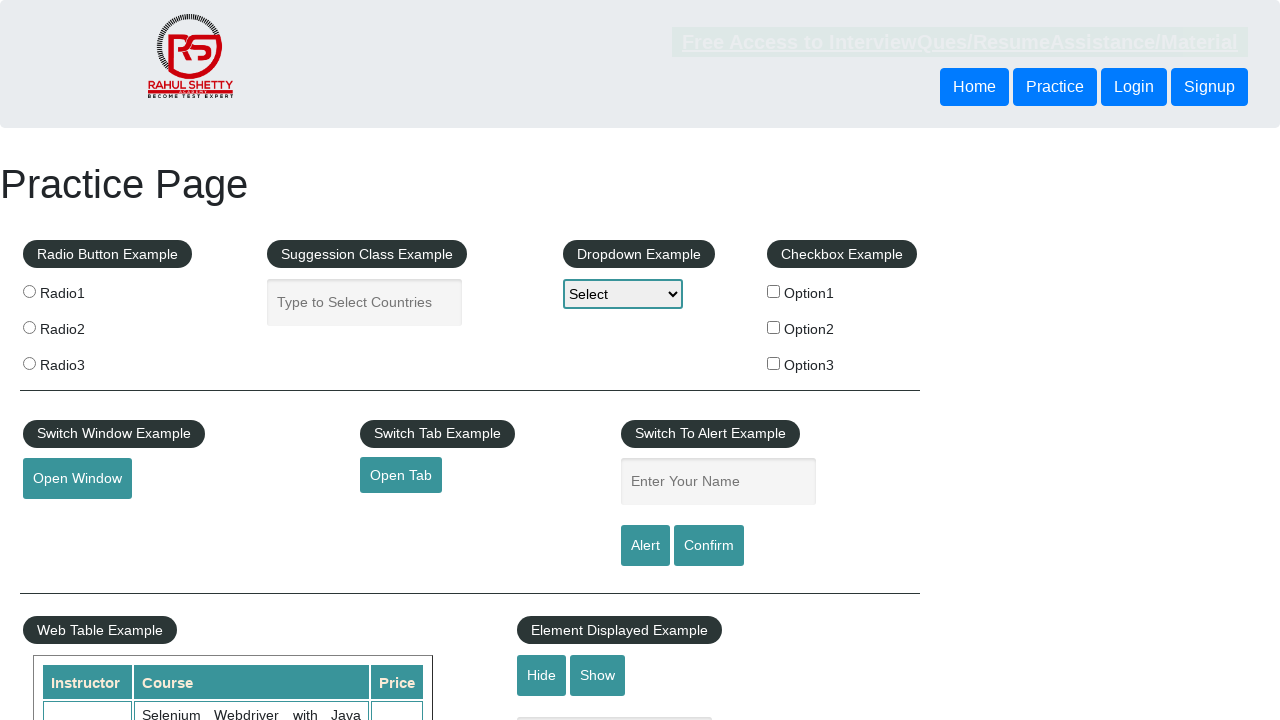

Extracted first cell content: 'Rahul Shetty'
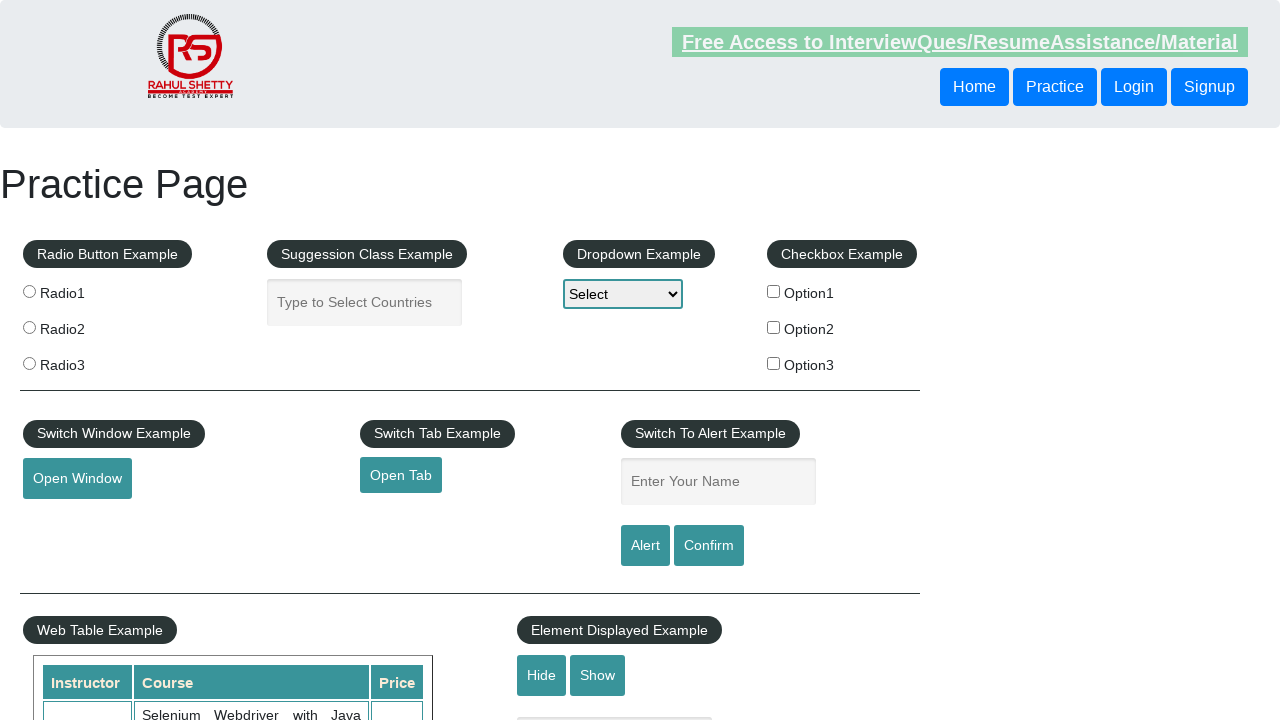

Extracted second cell content: 'Learn SQL in Practical + Database Testing from Scratch'
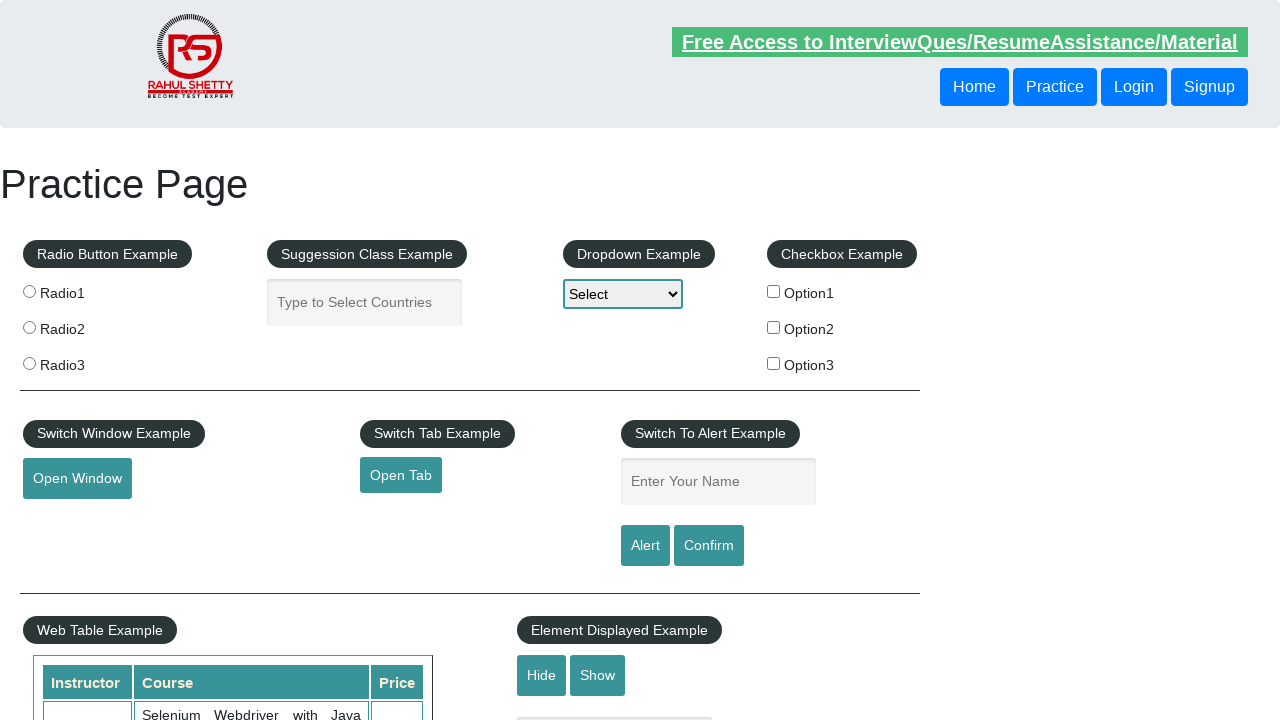

Extracted third cell content: '25'
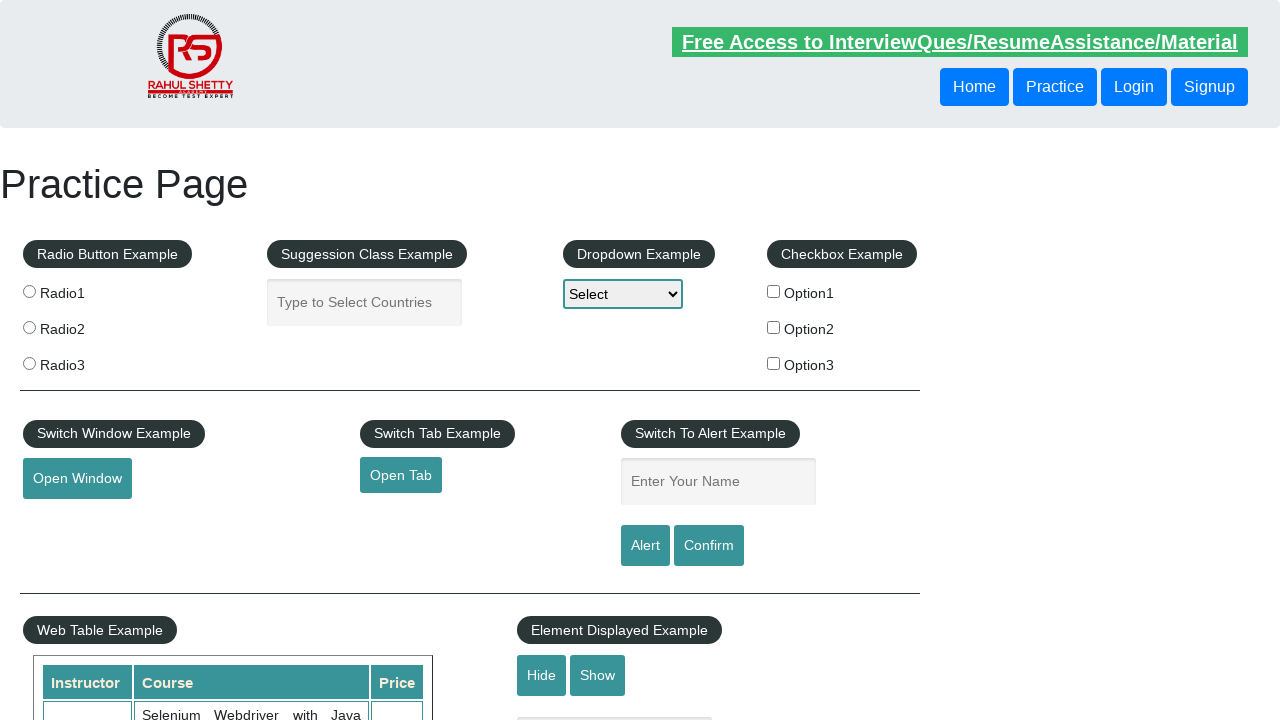

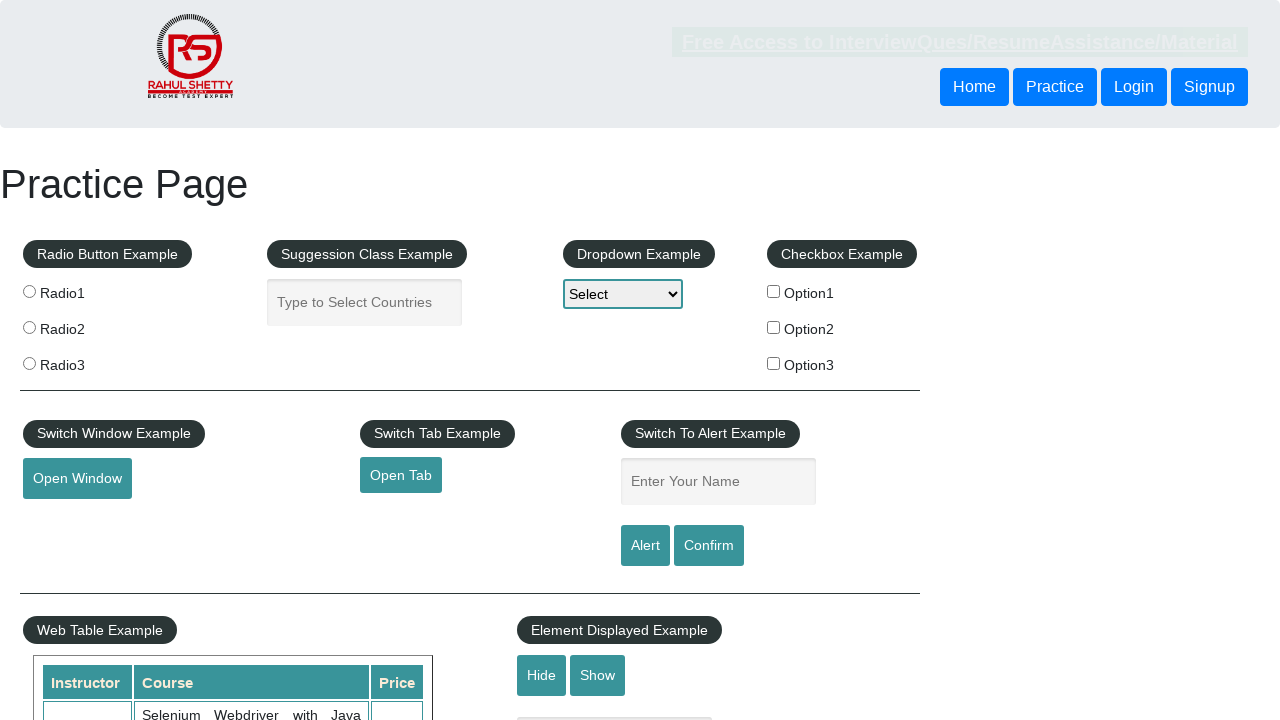